Tests alert notification functionality by clicking a button that triggers a JavaScript alert and then accepting/dismissing the alert dialog

Starting URL: https://demoqa.com/alerts

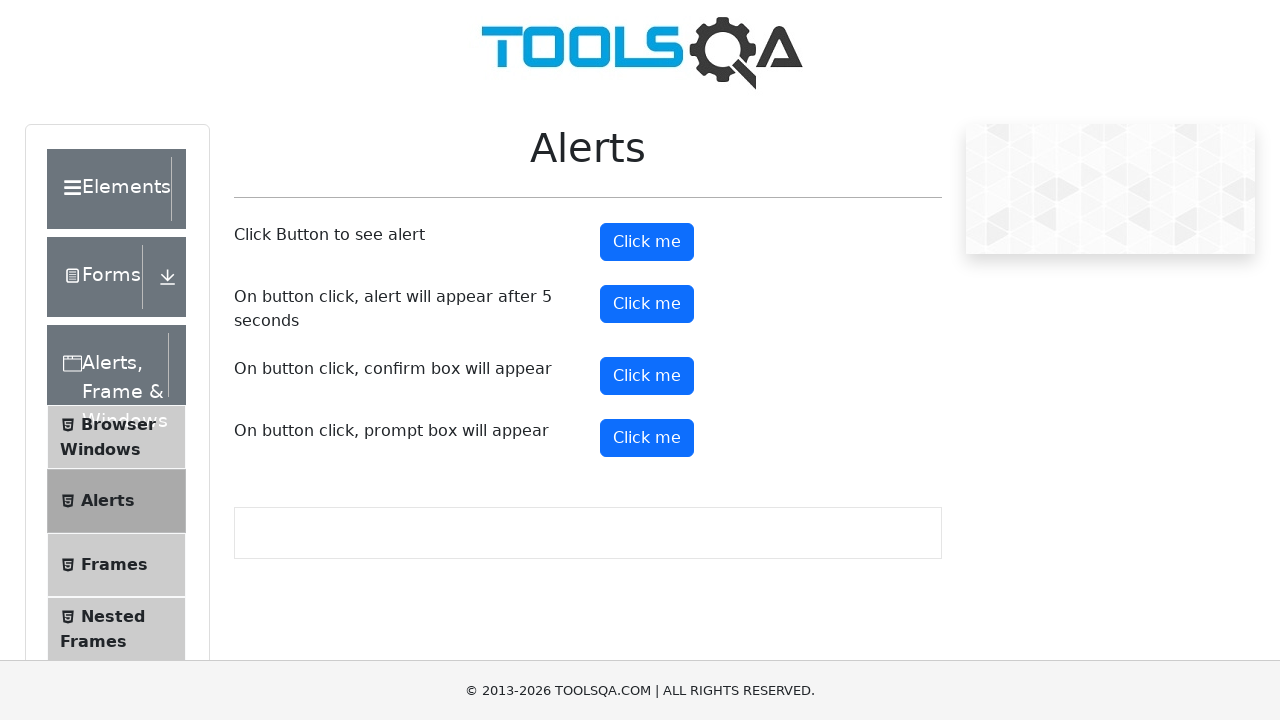

Clicked alert button to trigger JavaScript alert at (647, 242) on #alertButton
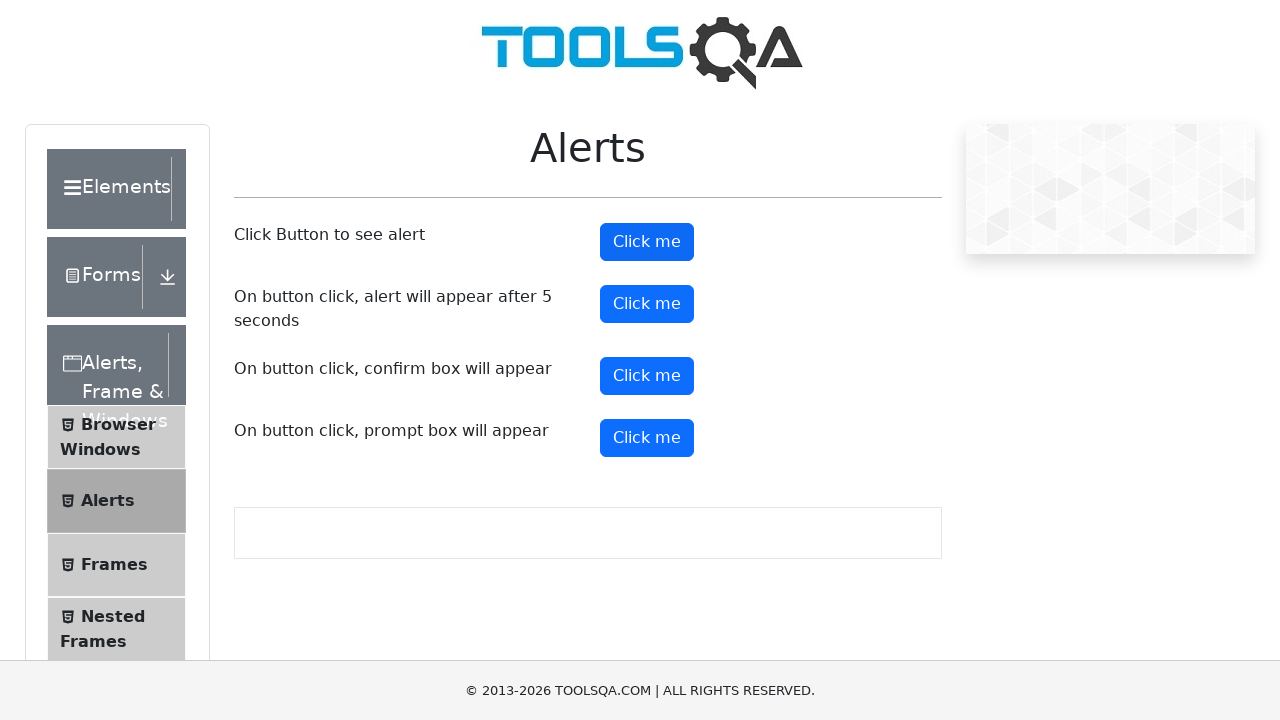

Set up dialog handler to accept alert
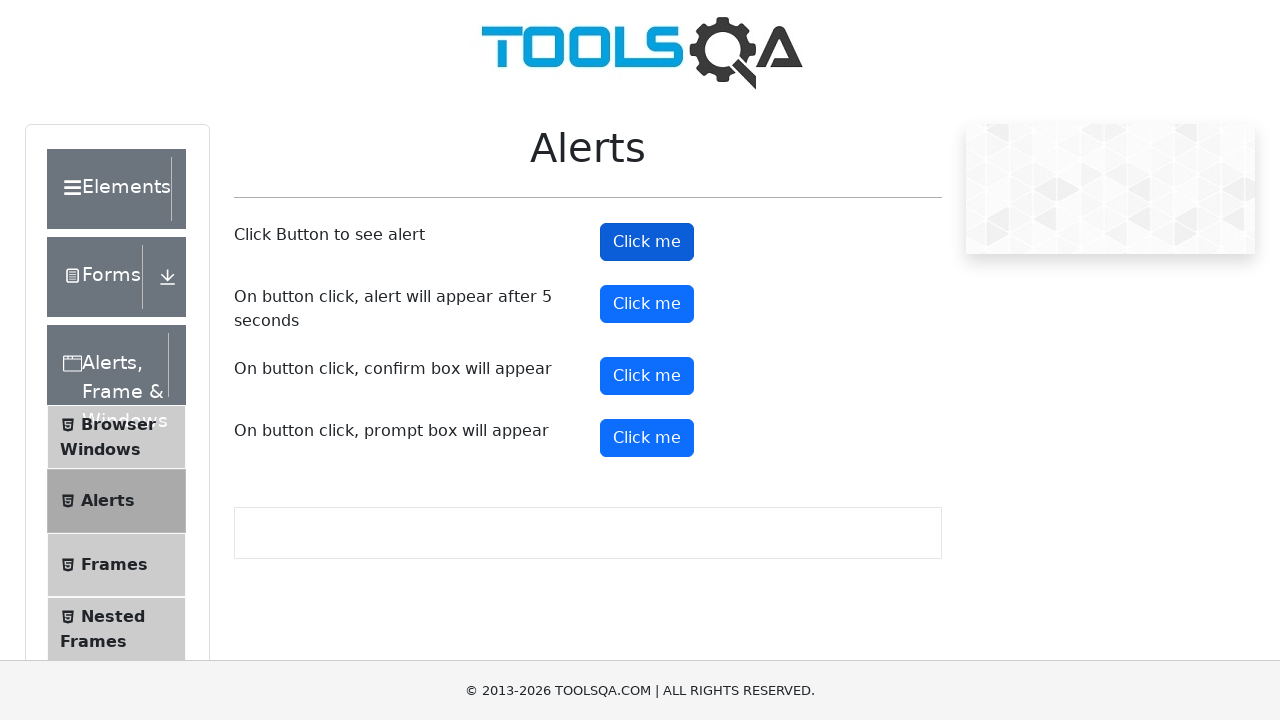

Clicked alert button again to trigger and accept alert notification at (647, 242) on #alertButton
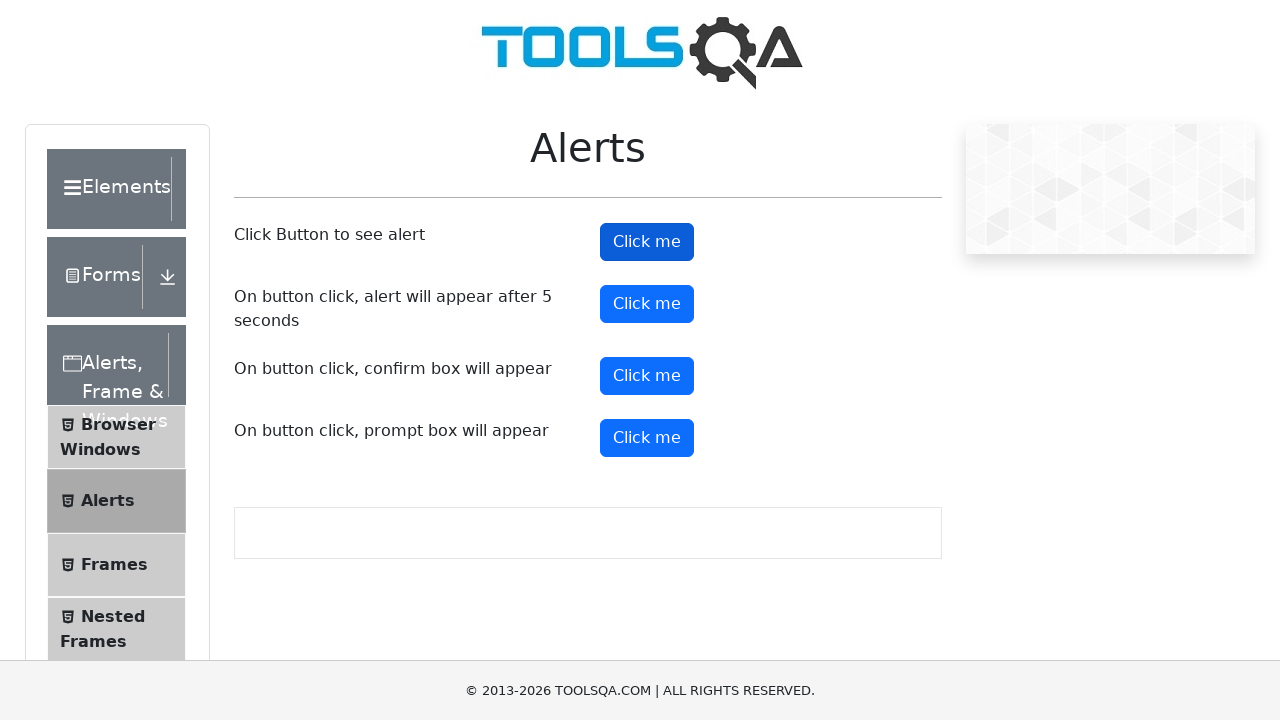

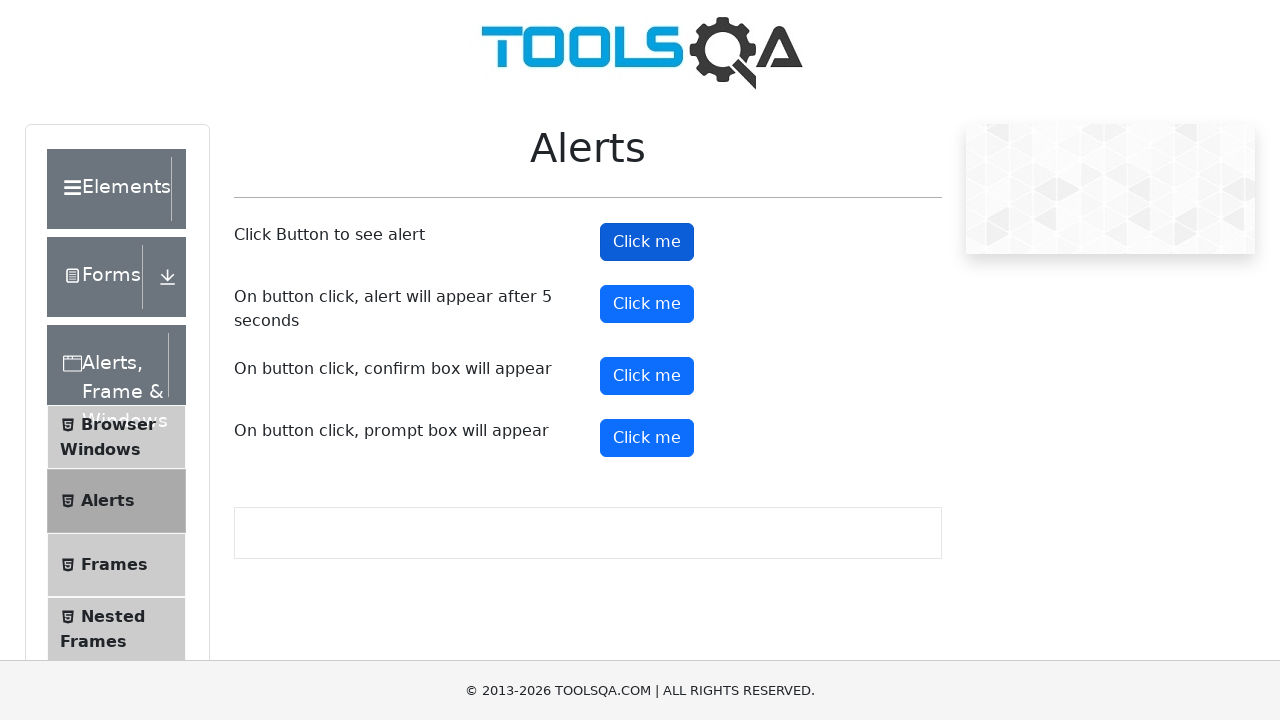